Tests the health insurance quote tool by selecting location (ACT), age range (31-40), coverage type (couple), plan type (Extras only), and then filling out the contact form with name, phone, and email to request a quote.

Starting URL: https://www.teachershealth.com.au/live-quote-tool/

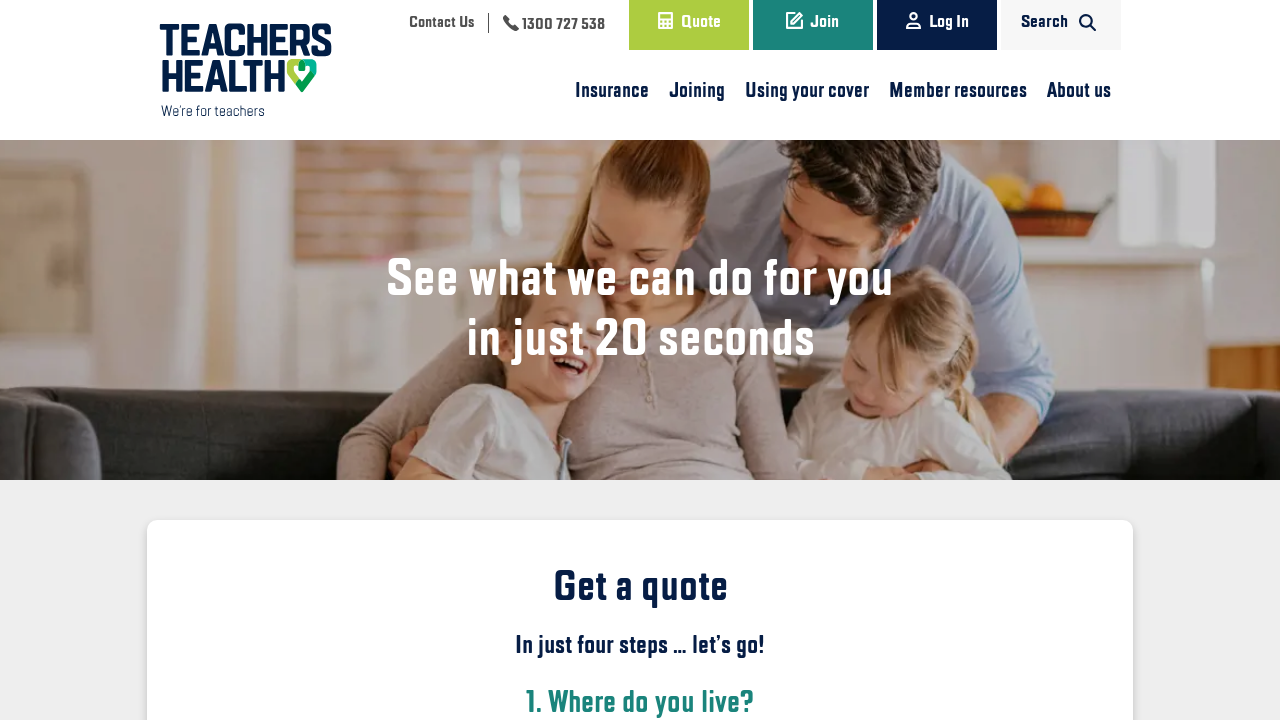

ACT region button became visible
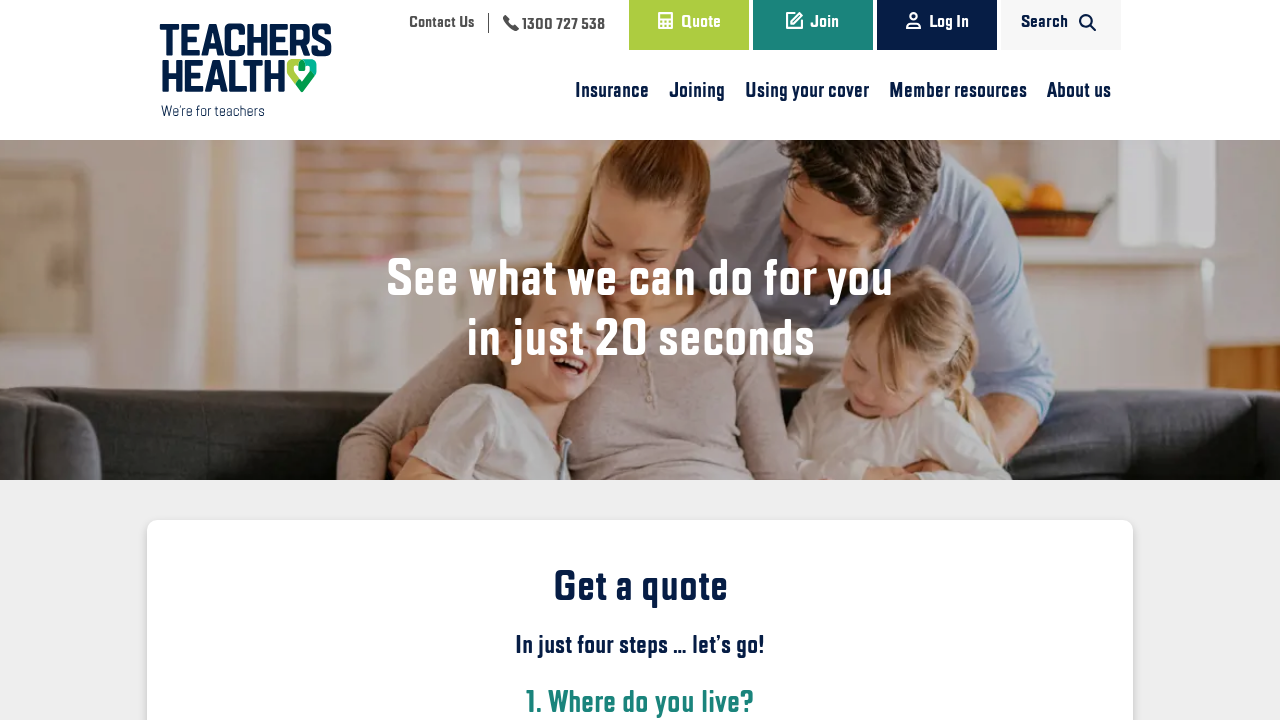

Clicked ACT region selection at (248, 360) on xpath=/html[1]/body[1]/div[2]/div[2]/main[1]/div[1]/div[1]/div[1]/div[2]/div[1]/
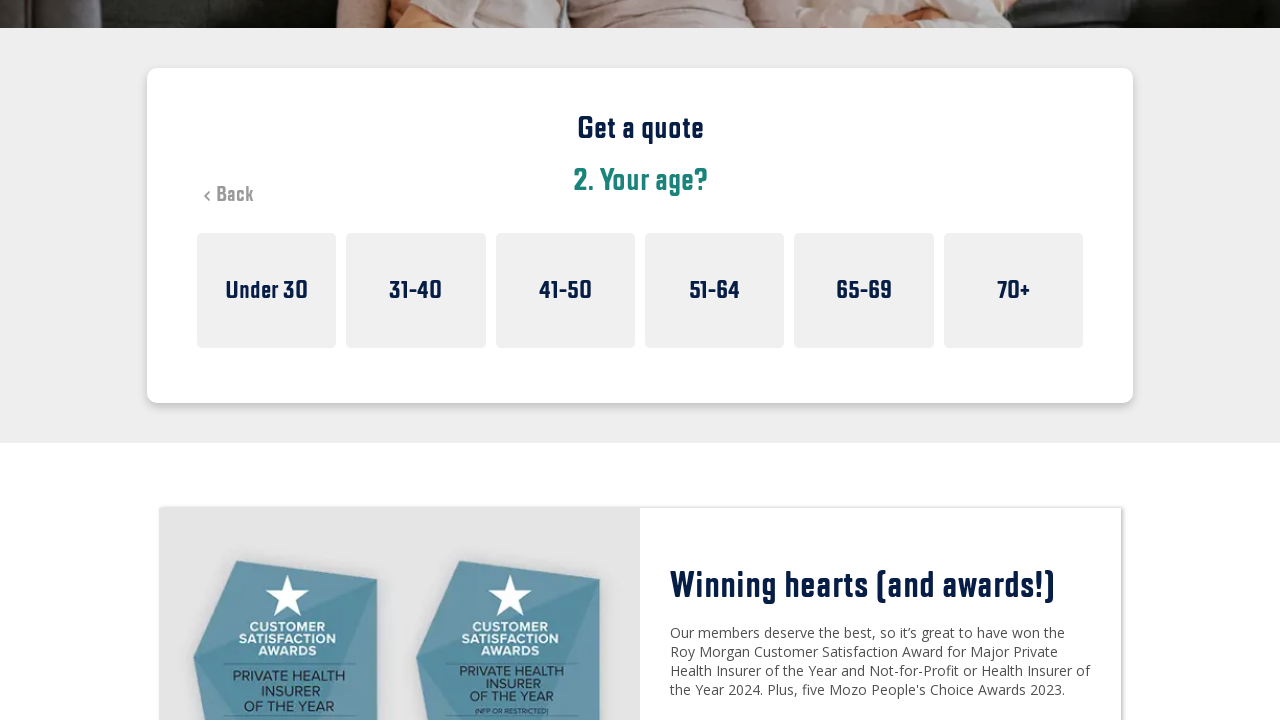

Age range 31-40 button became visible
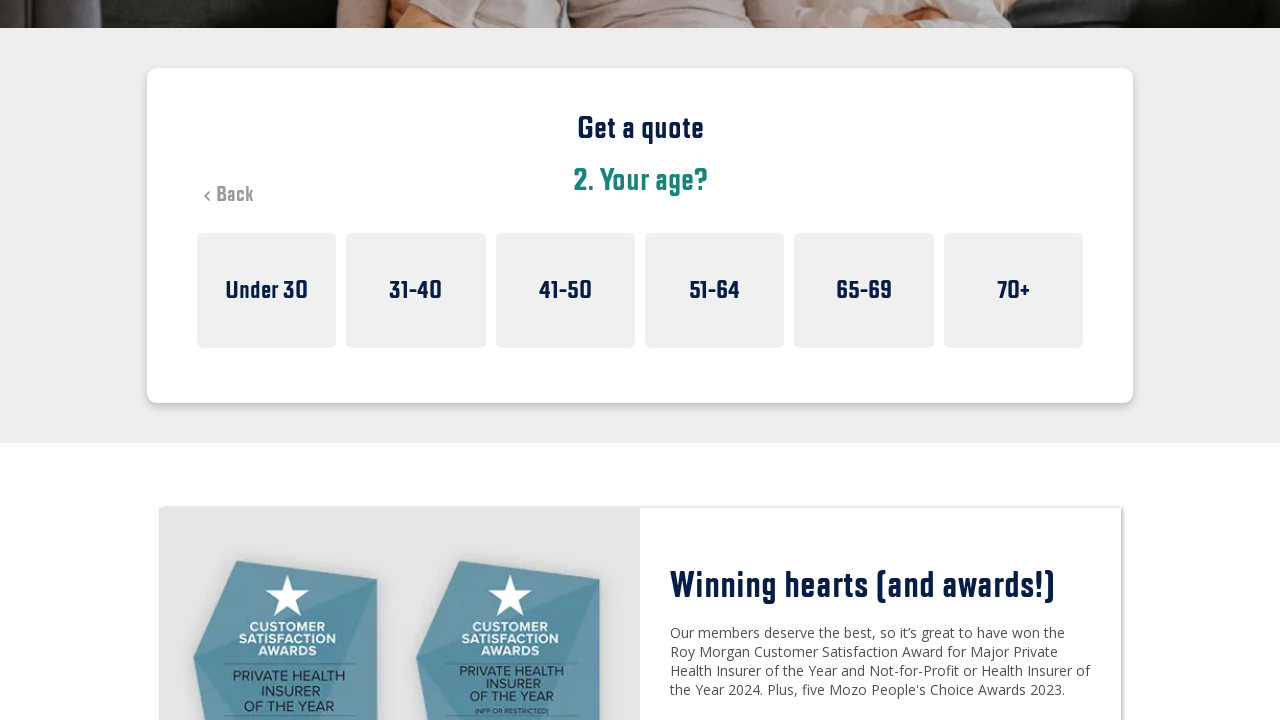

Clicked age range 31-40 selection at (416, 290) on xpath=/html[1]/body[1]/div[2]/div[2]/main[1]/div[1]/div[1]/div[1]/div[2]/div[1]/
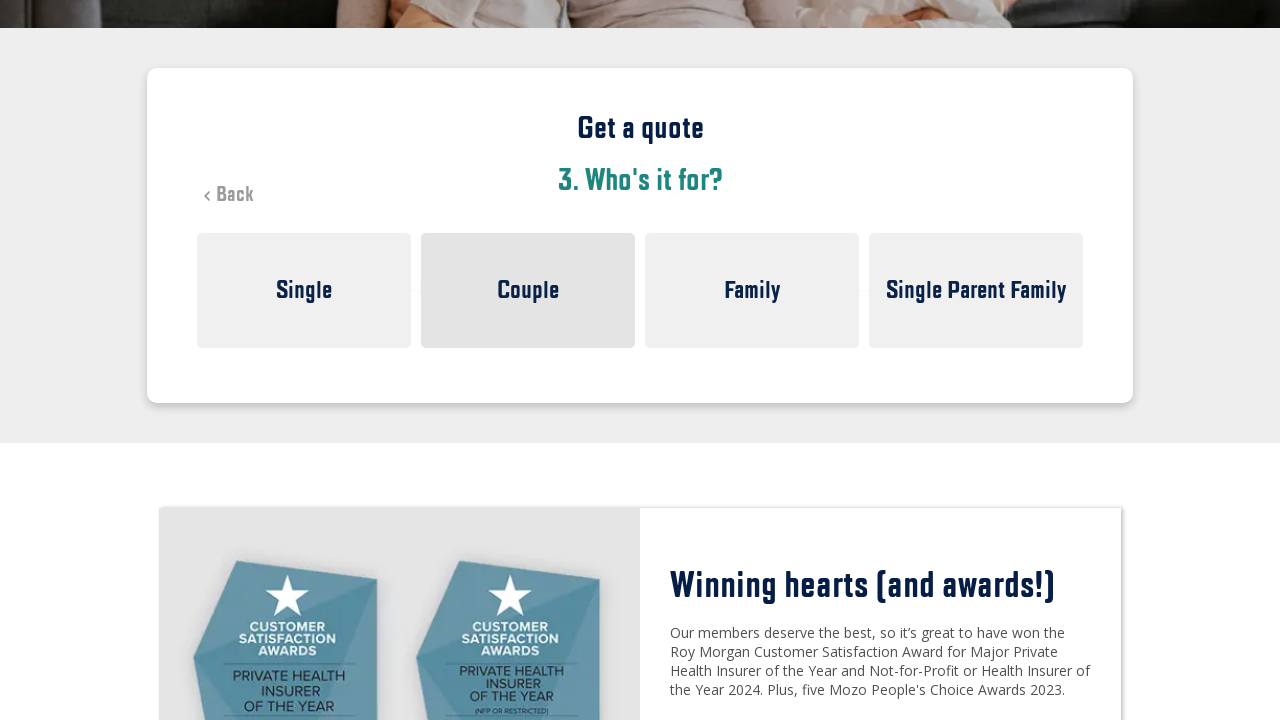

Couple coverage button became visible
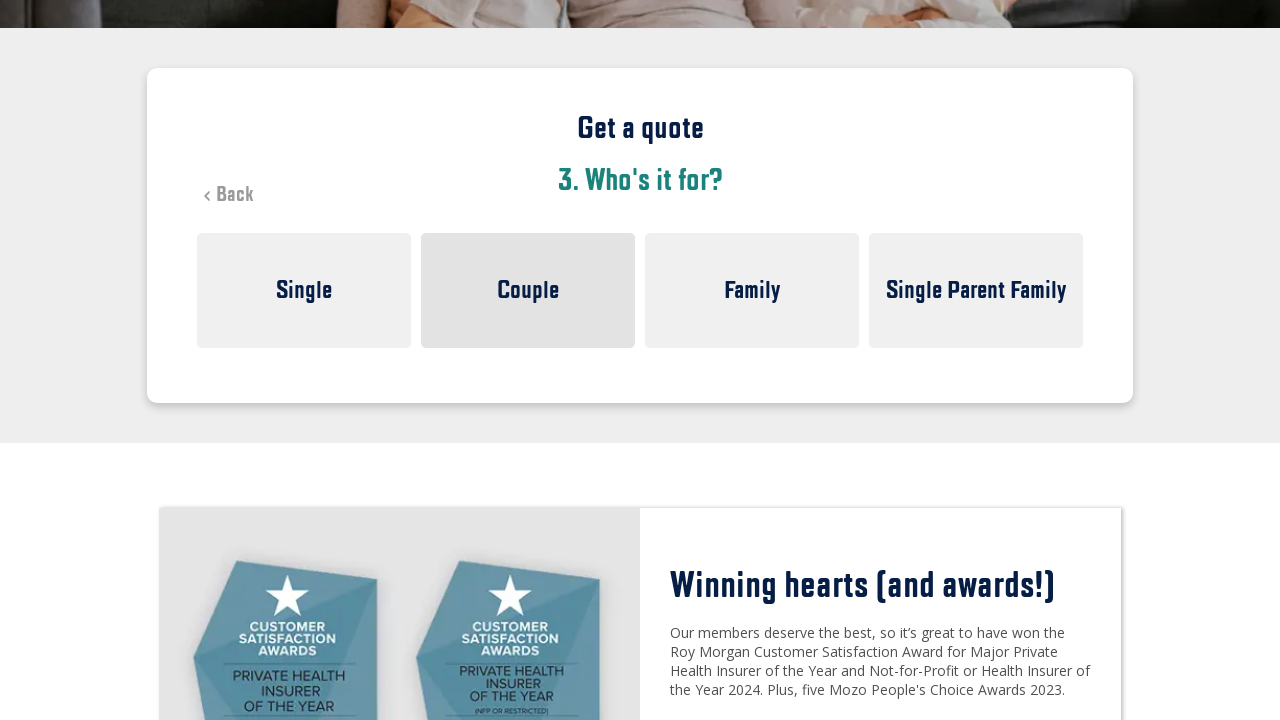

Clicked couple coverage selection at (528, 290) on xpath=/html[1]/body[1]/div[2]/div[2]/main[1]/div[1]/div[1]/div[1]/div[2]/div[1]/
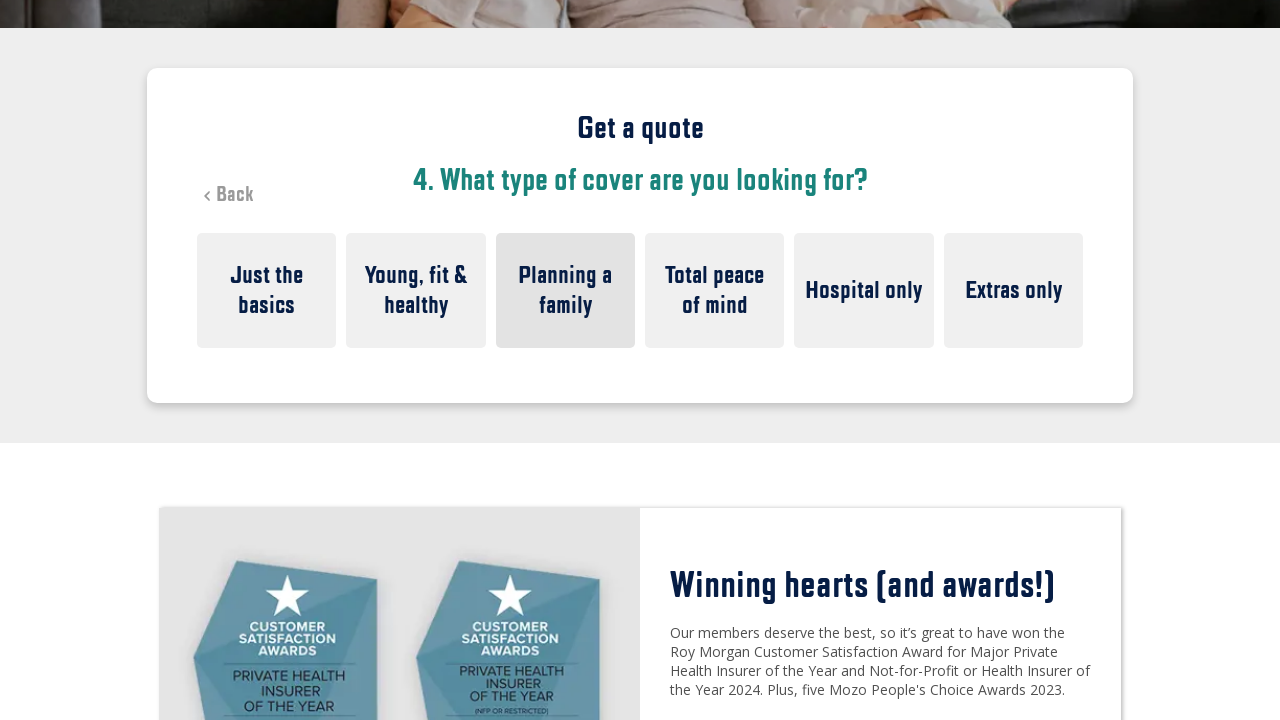

Extras only plan type button became visible
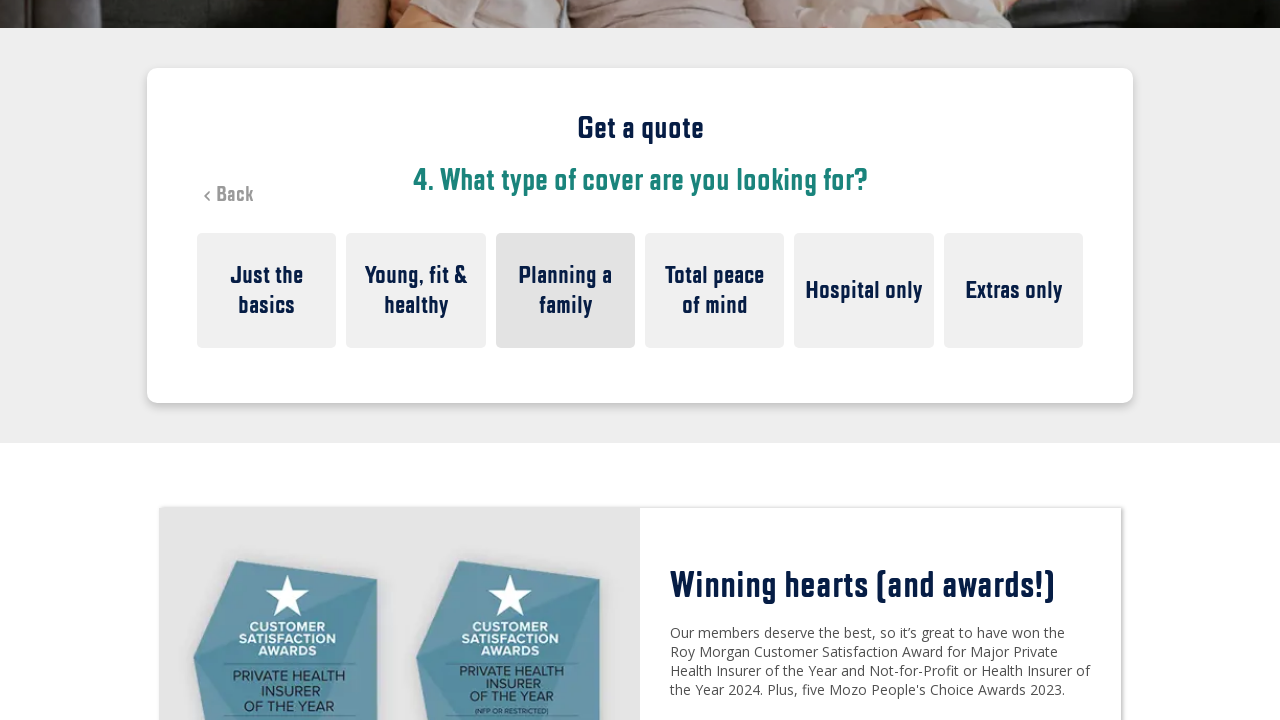

Clicked Extras only plan type selection at (715, 290) on xpath=/html[1]/body[1]/div[2]/div[2]/main[1]/div[1]/div[1]/div[1]/div[2]/div[1]/
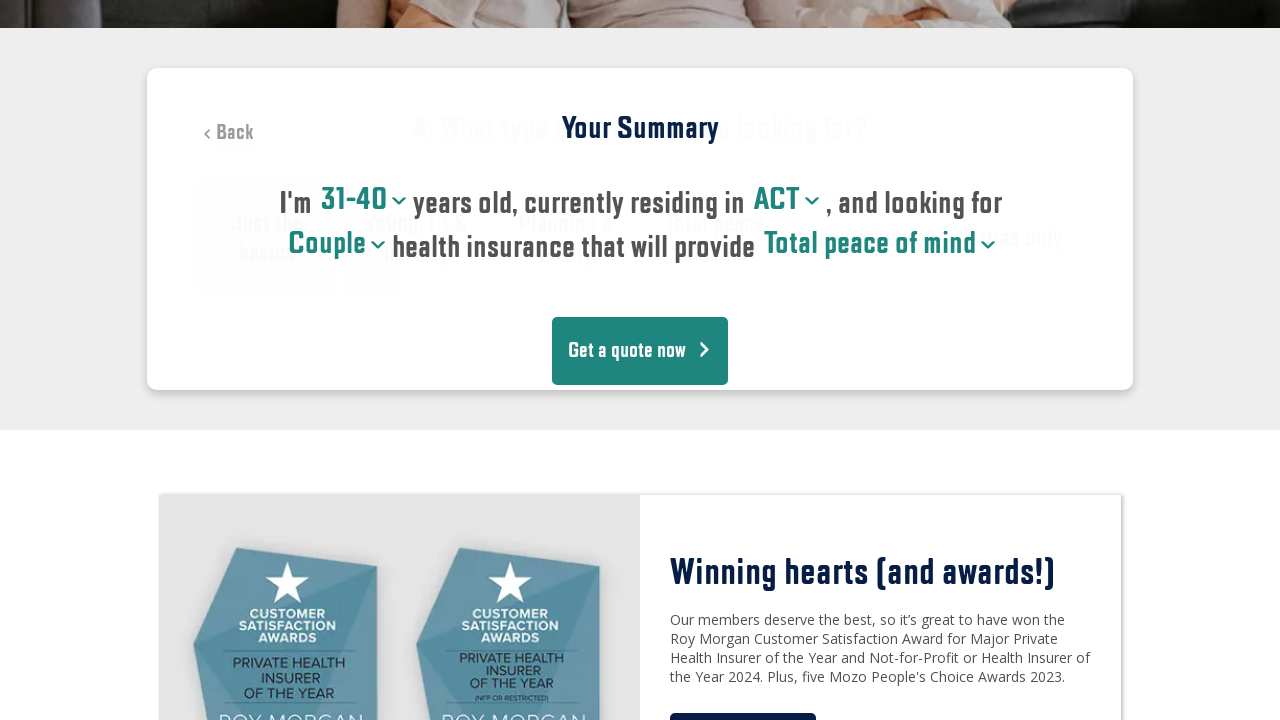

Get a quote now button became visible
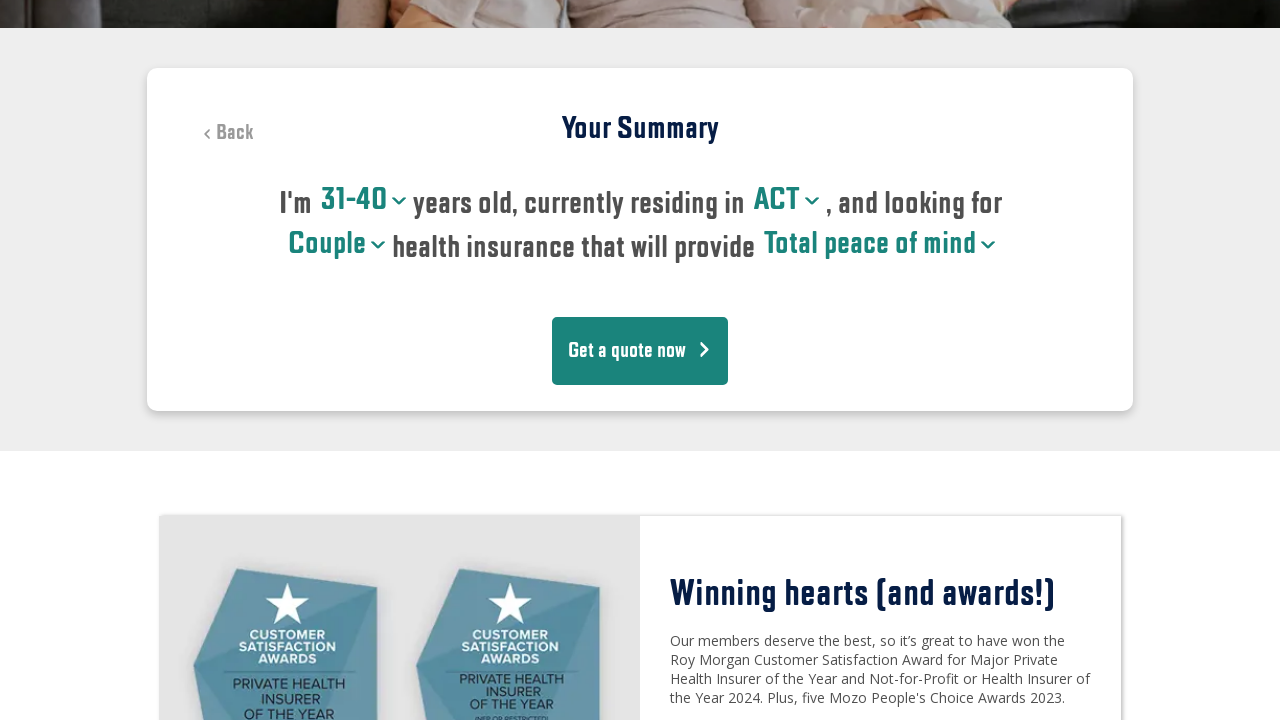

Clicked Get a quote now button at (627, 351) on xpath=//span[normalize-space(text())="Get a quote now"]
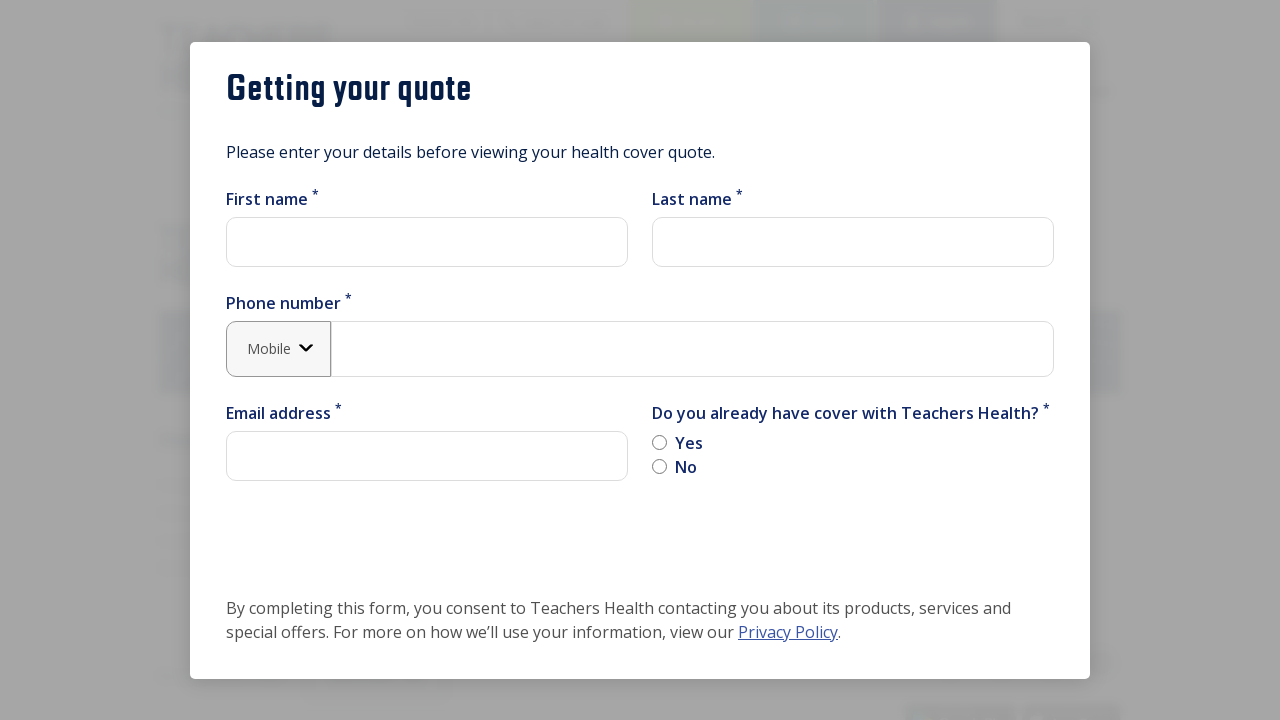

First name field became visible
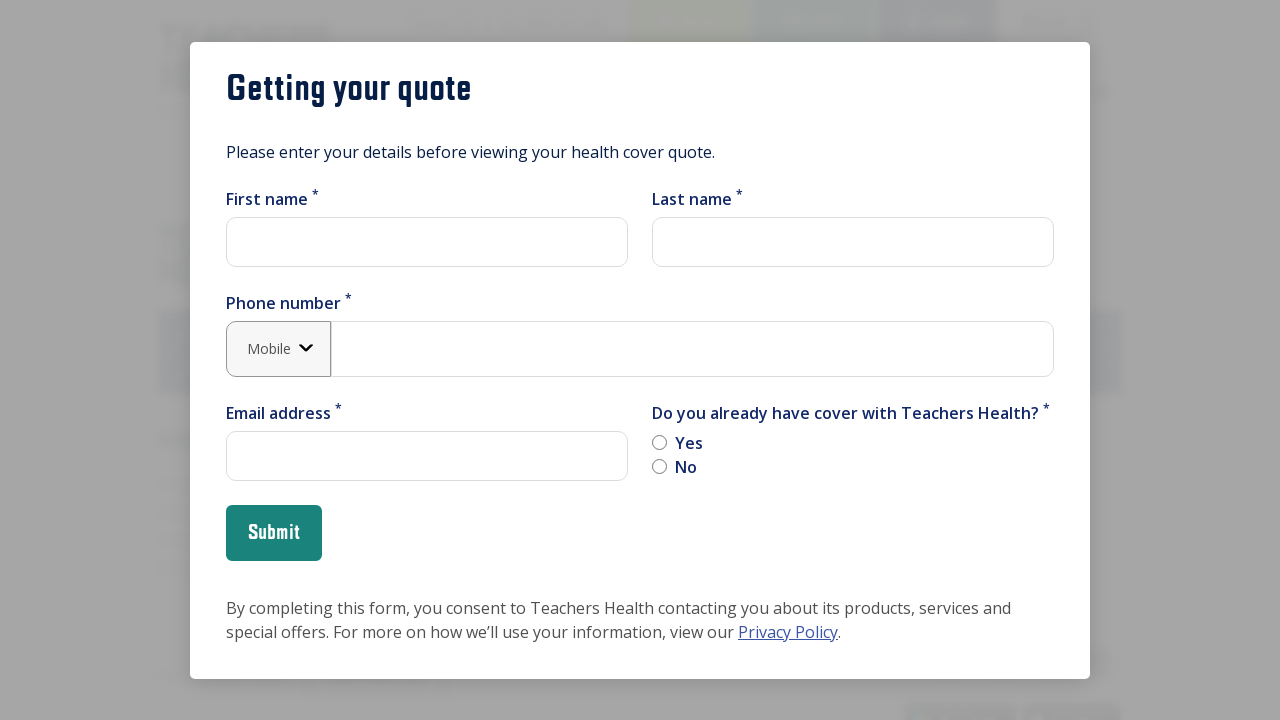

Clicked first name field at (427, 242) on xpath=/html[1]/body[1]/div[2]/div[2]/main[1]/div[1]/div[1]/div[2]/form[1]/div[2]
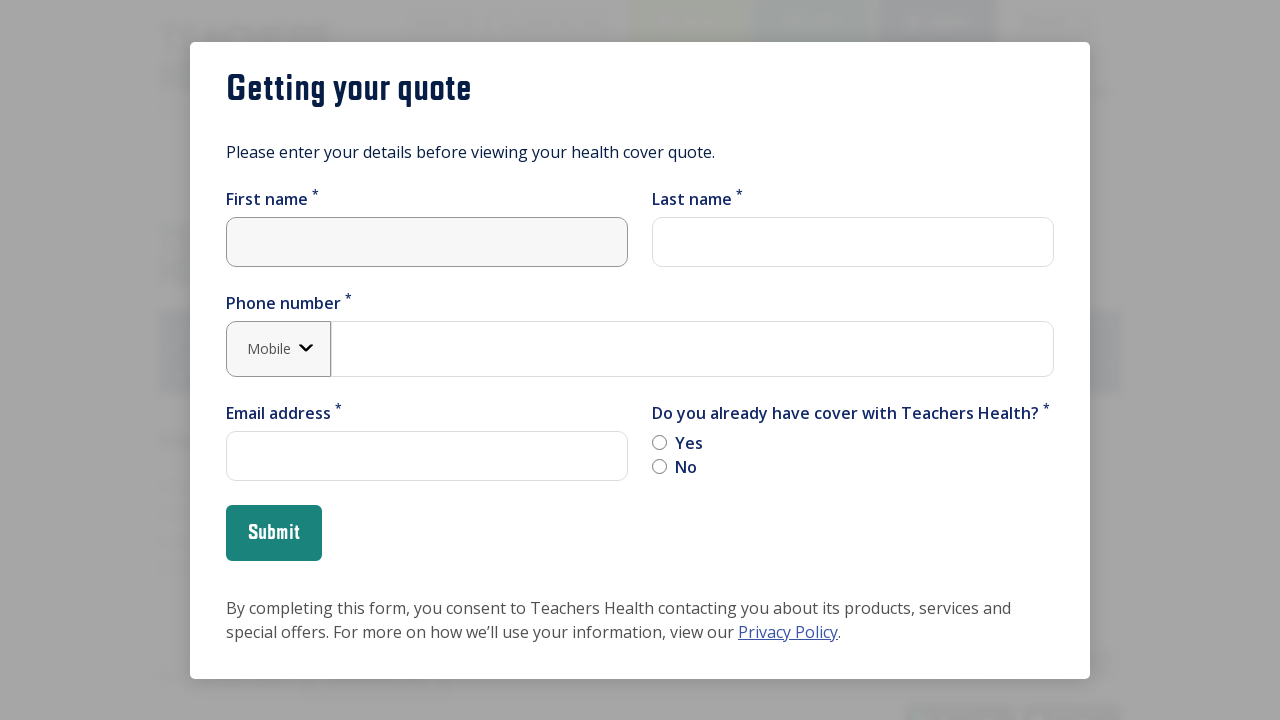

Entered first name 'Jennifer'
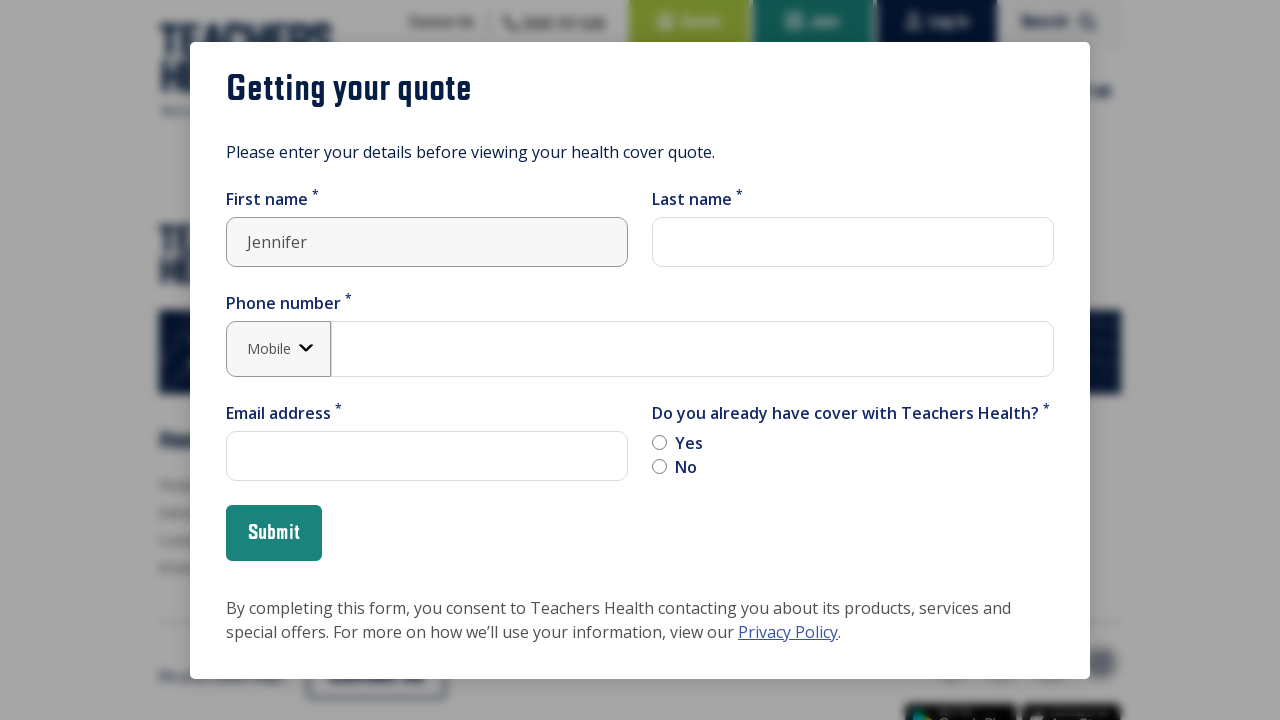

Last name field became visible
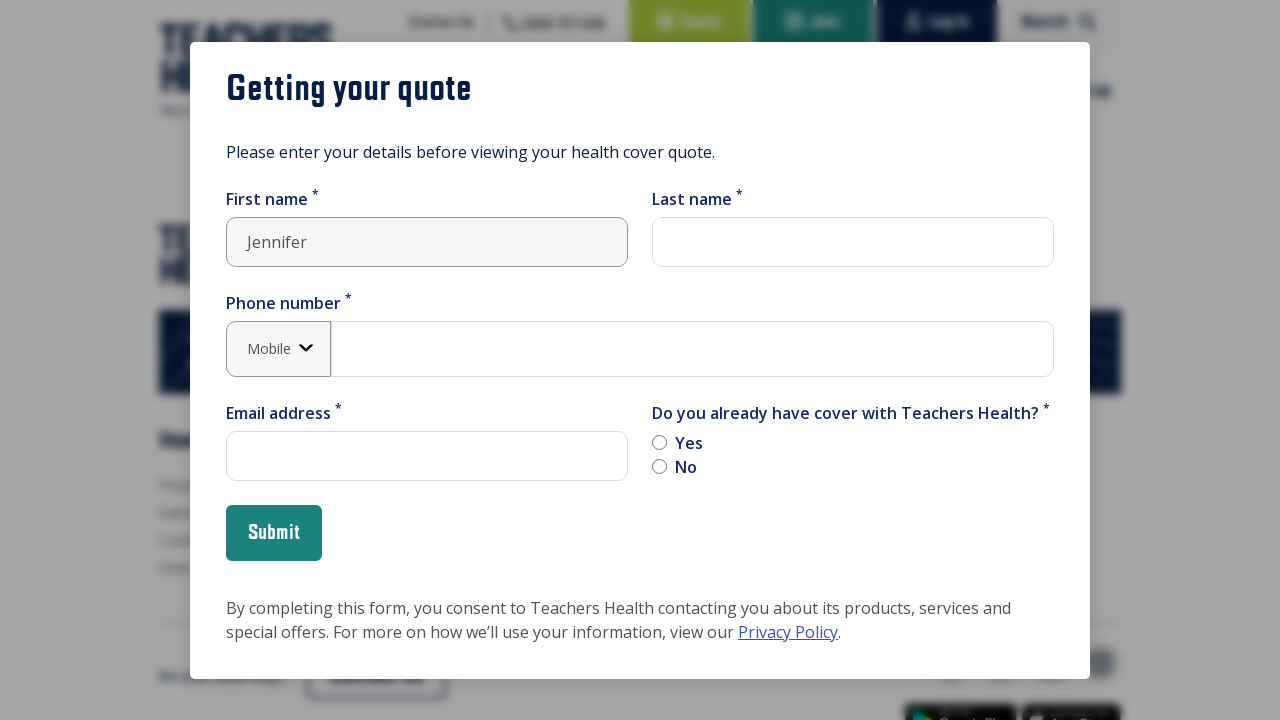

Clicked last name field at (853, 242) on xpath=/html[1]/body[1]/div[2]/div[2]/main[1]/div[1]/div[1]/div[2]/form[1]/div[2]
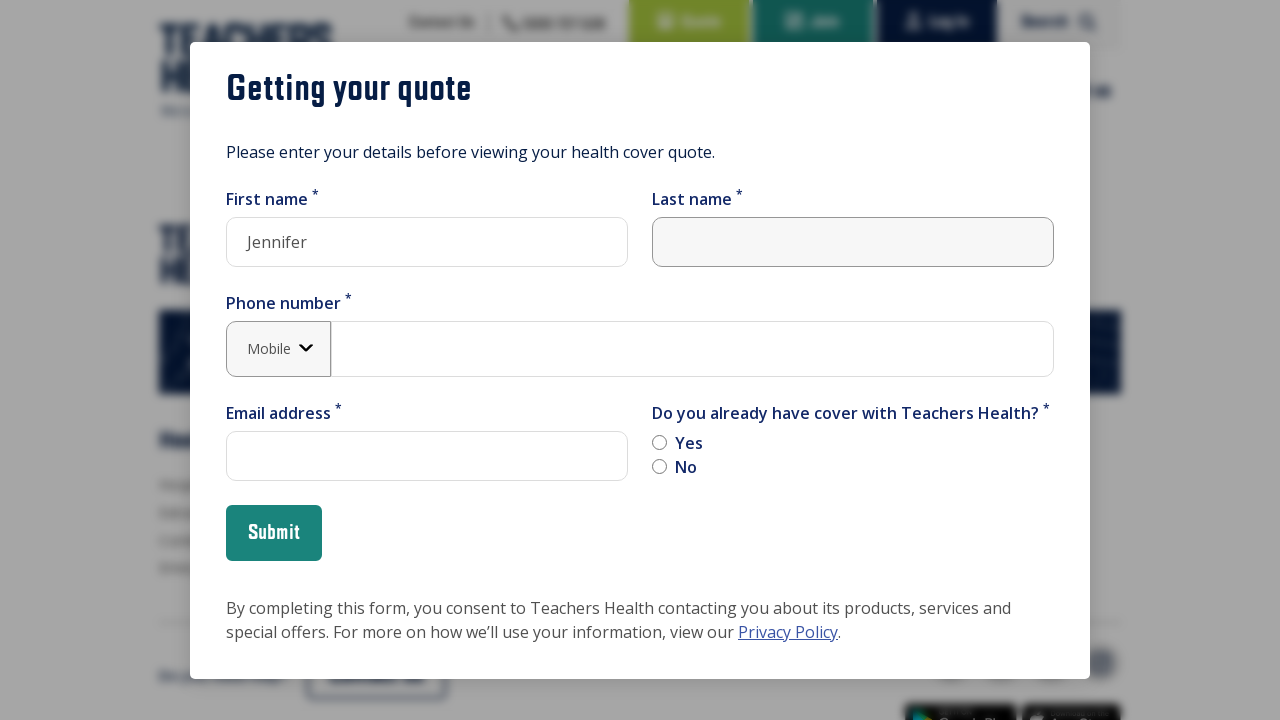

Entered last name 'Mitchell'
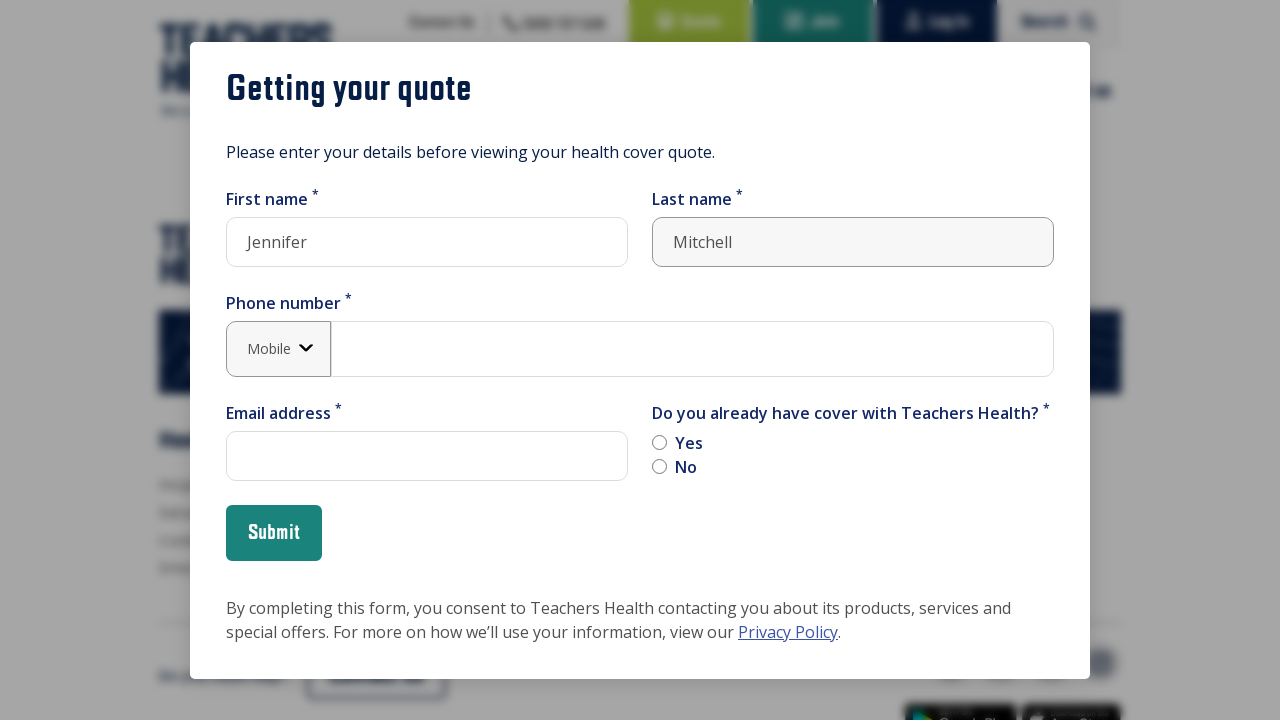

Phone number field became visible
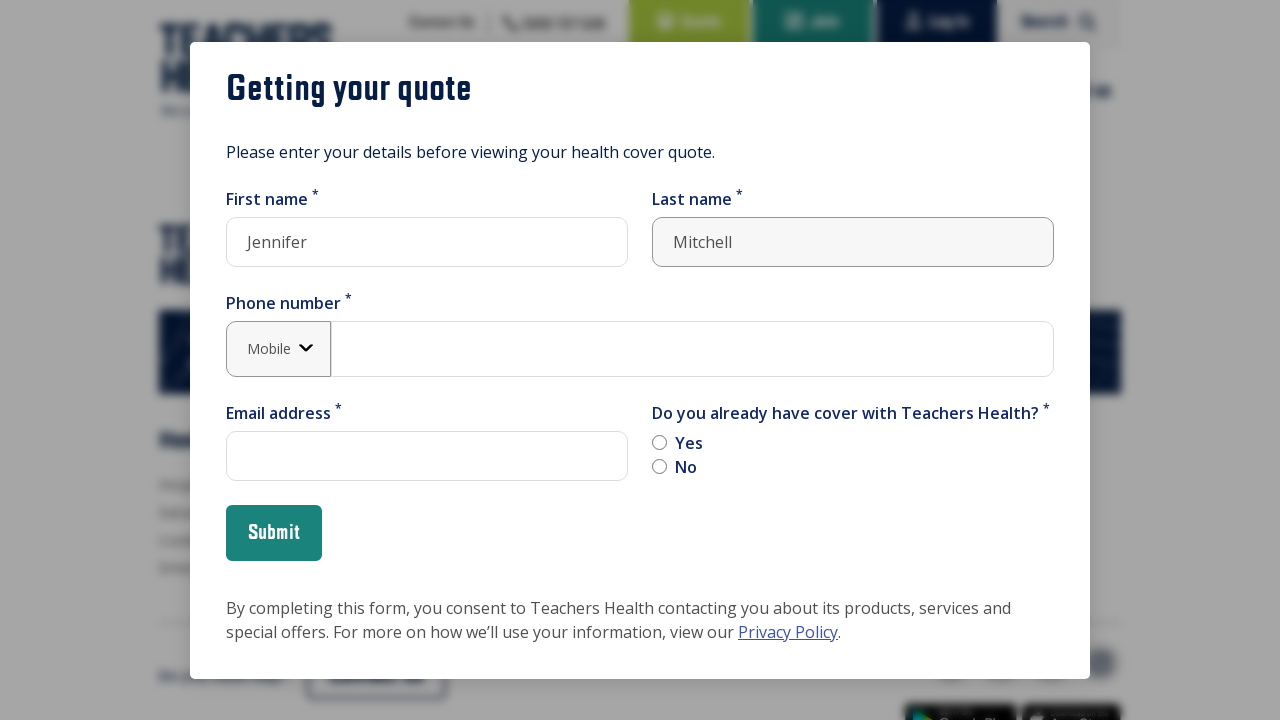

Clicked phone number field at (692, 348) on xpath=/html[1]/body[1]/div[2]/div[2]/main[1]/div[1]/div[1]/div[2]/form[1]/div[2]
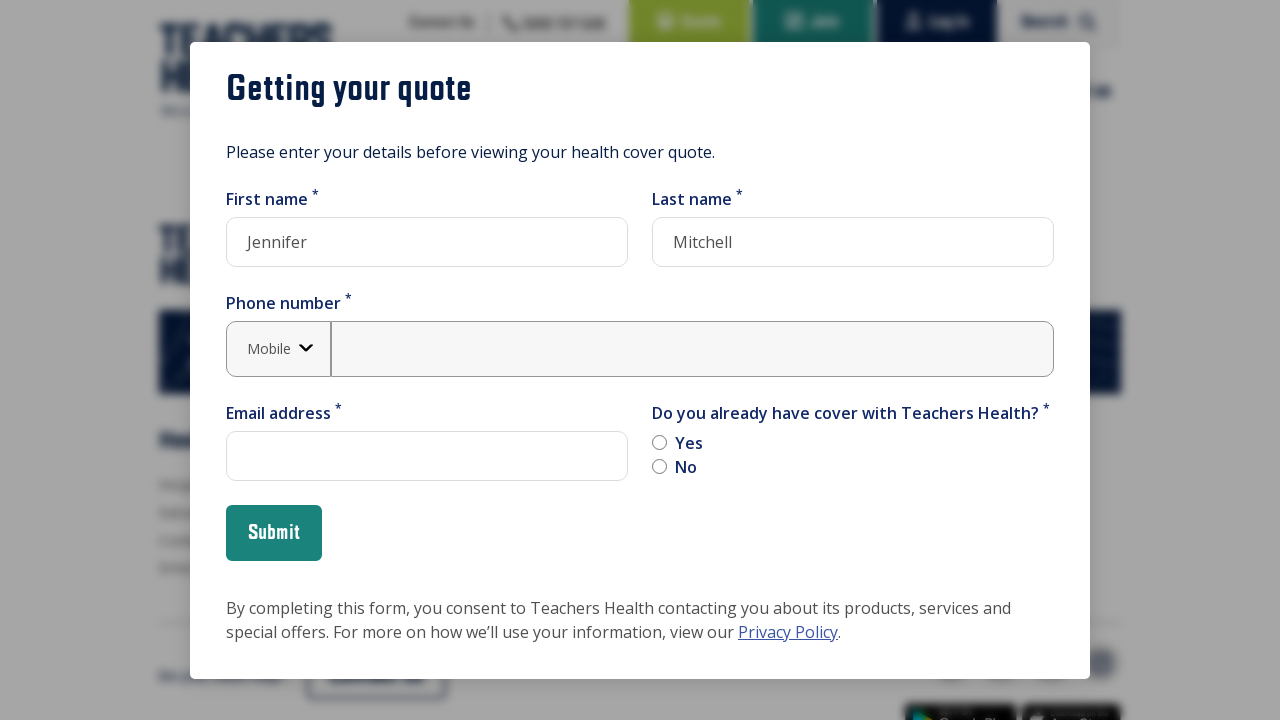

Entered phone number '0423987654'
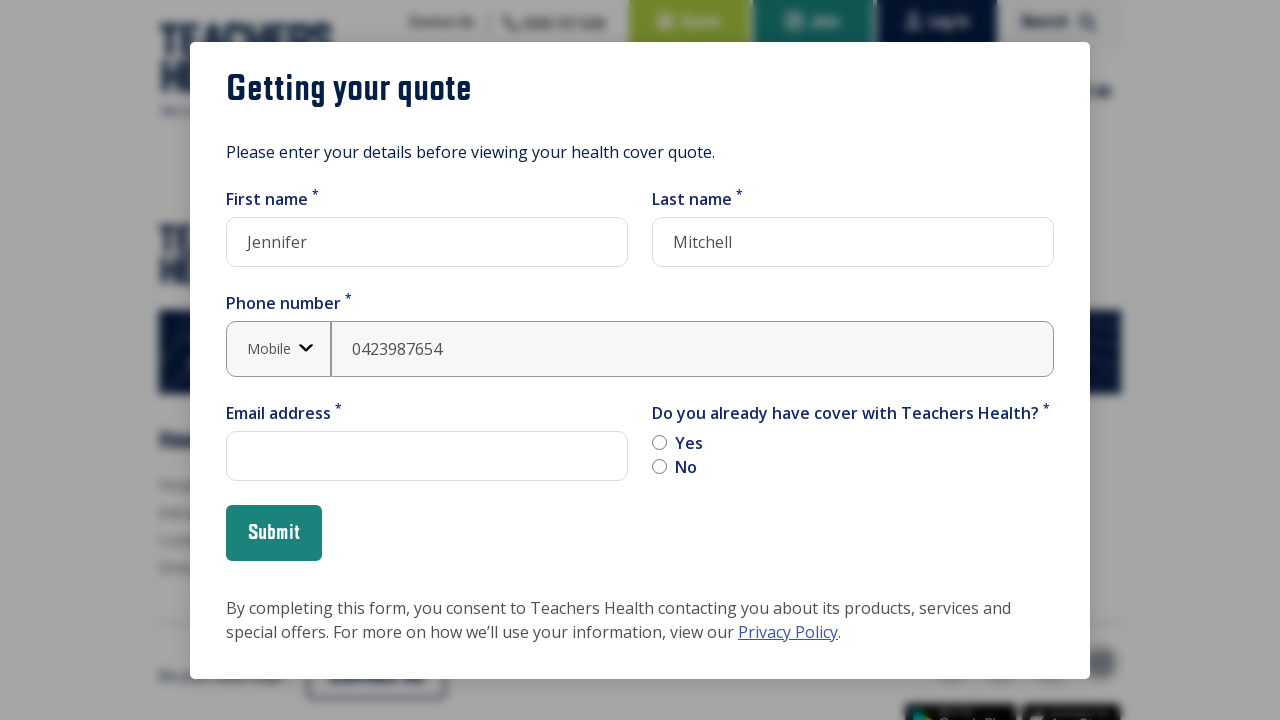

Email field became visible
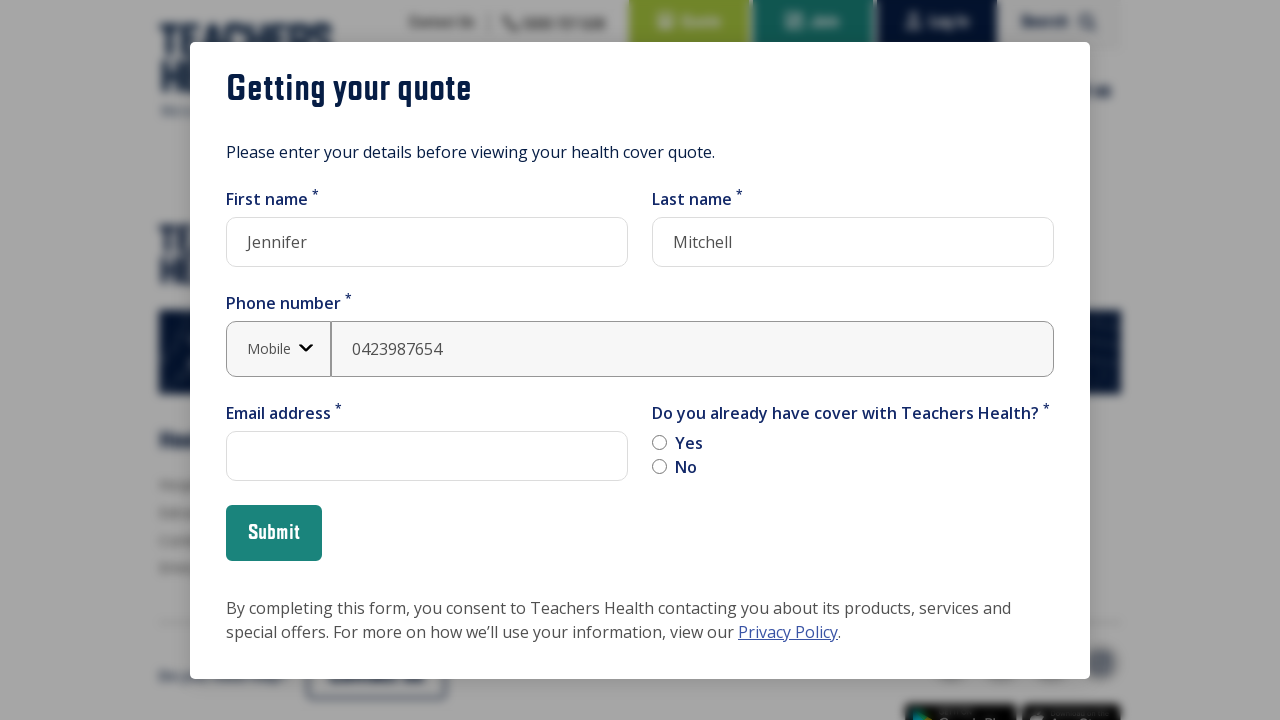

Clicked email field at (427, 456) on xpath=/html[1]/body[1]/div[2]/div[2]/main[1]/div[1]/div[1]/div[2]/form[1]/div[2]
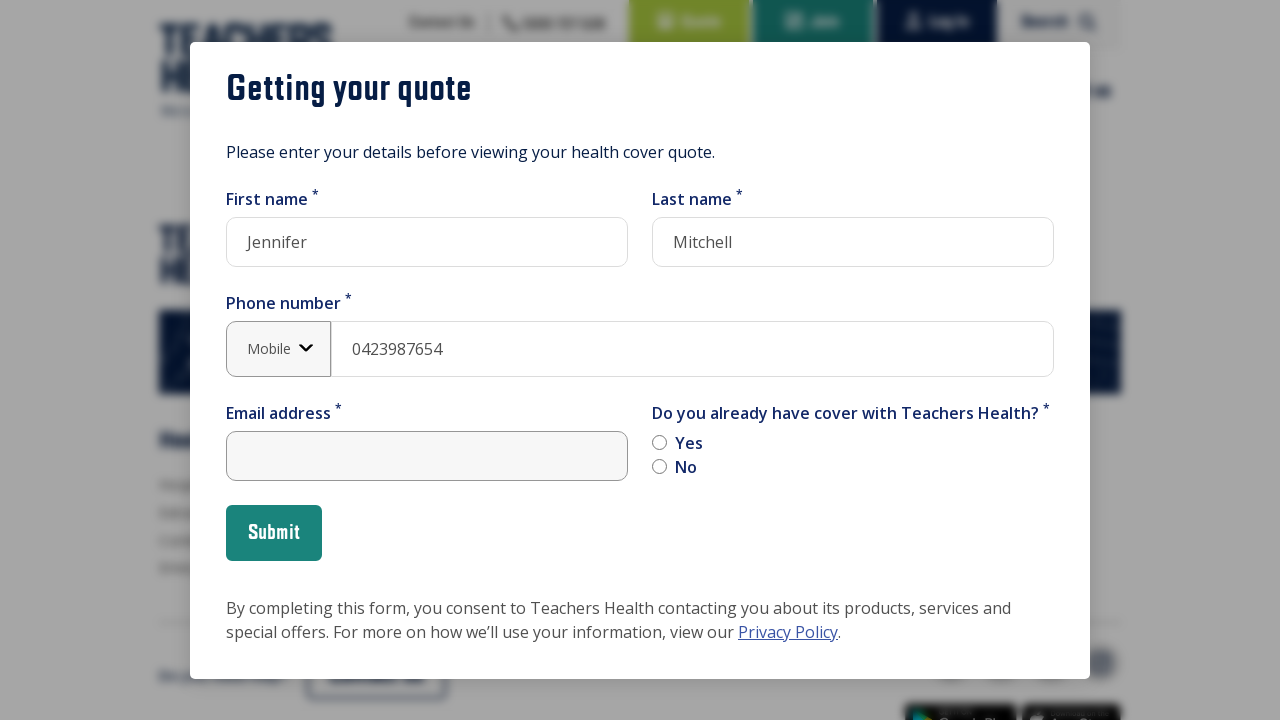

Entered email 'jennifer.mitchell@testmail.com'
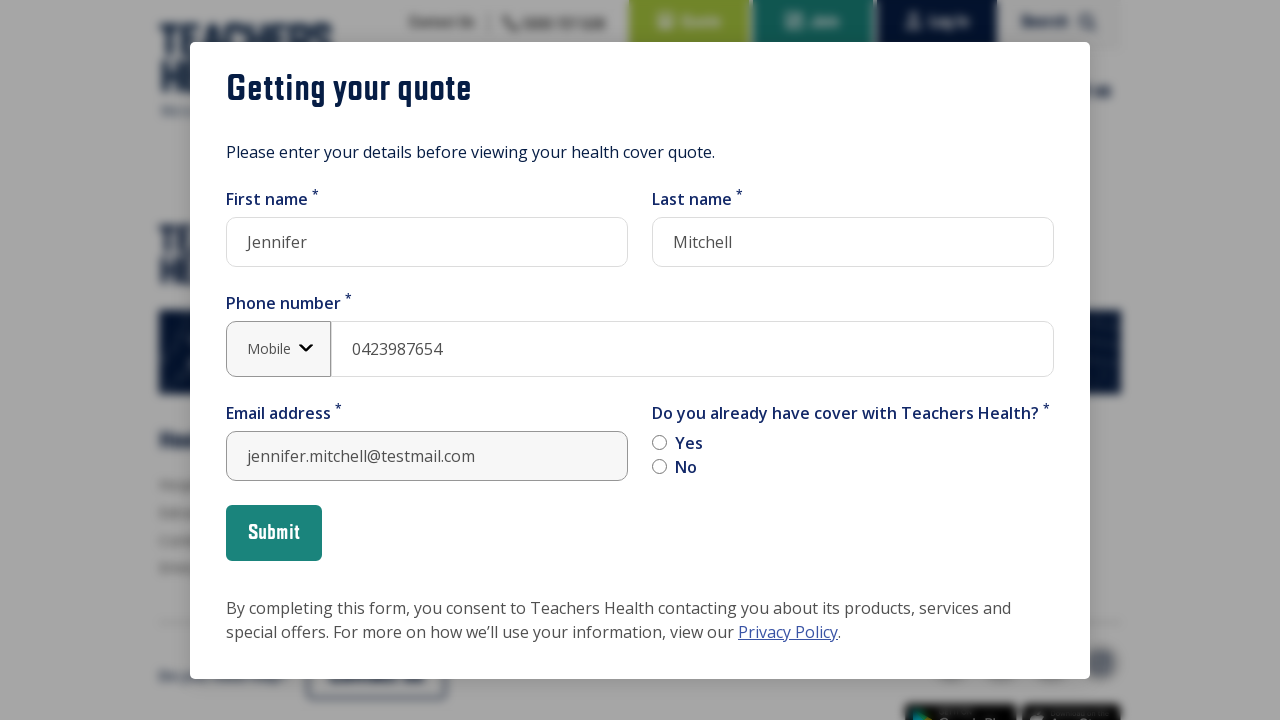

Existing cover No option became visible
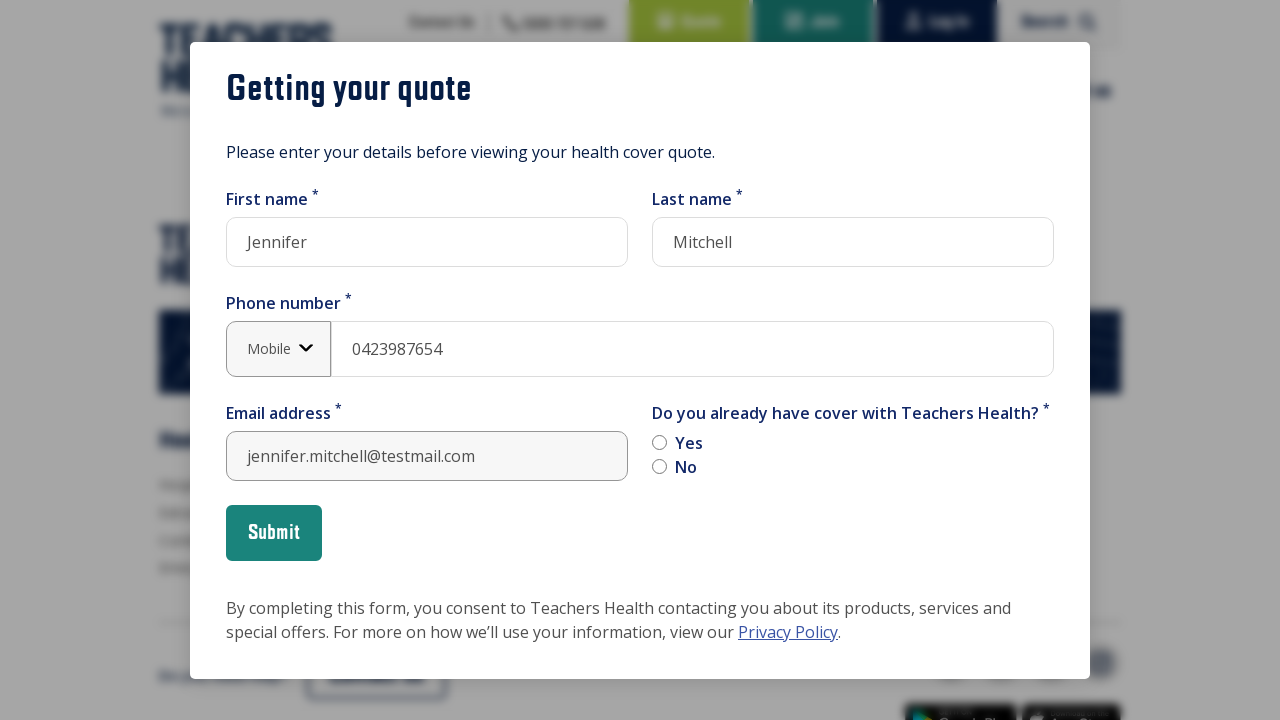

Clicked No for existing cover question at (660, 466) on xpath=//*[contains(@id, "no")]
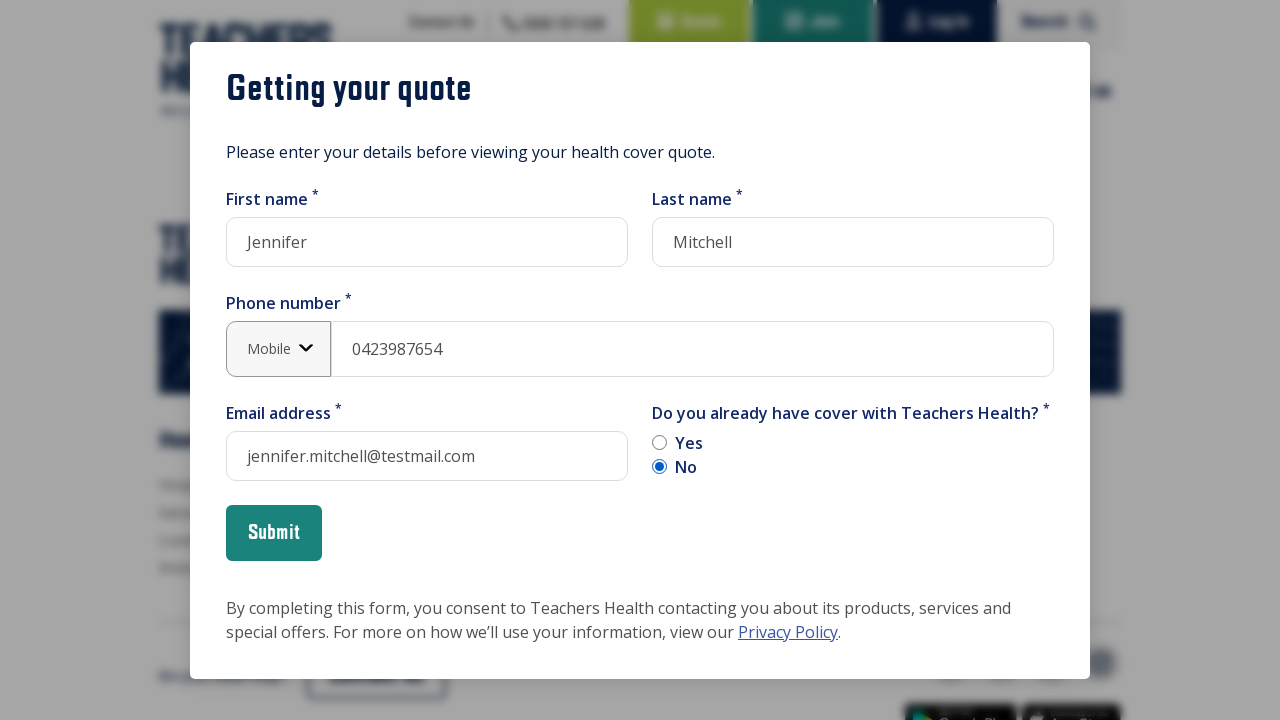

Submit button became visible
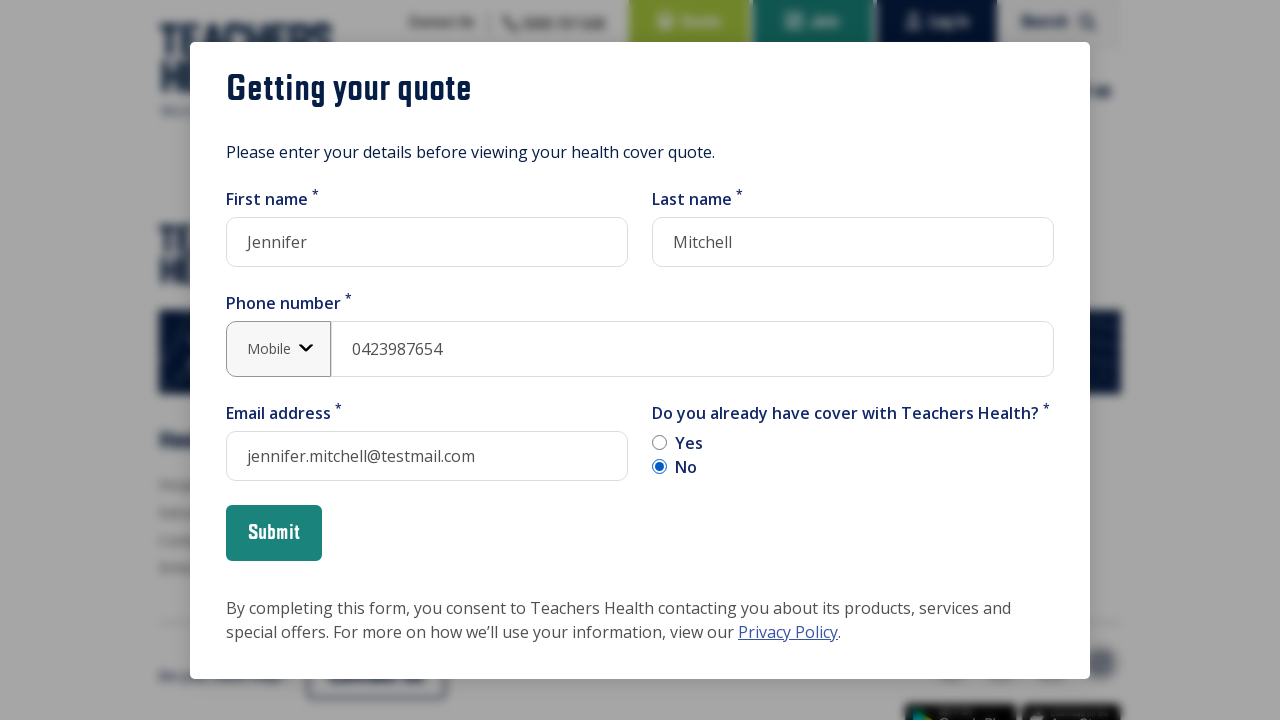

Clicked Submit button to request quote at (274, 532) on xpath=/html[1]/body[1]/div[2]/div[2]/main[1]/div[1]/div[1]/div[2]/form[1]/div[2]
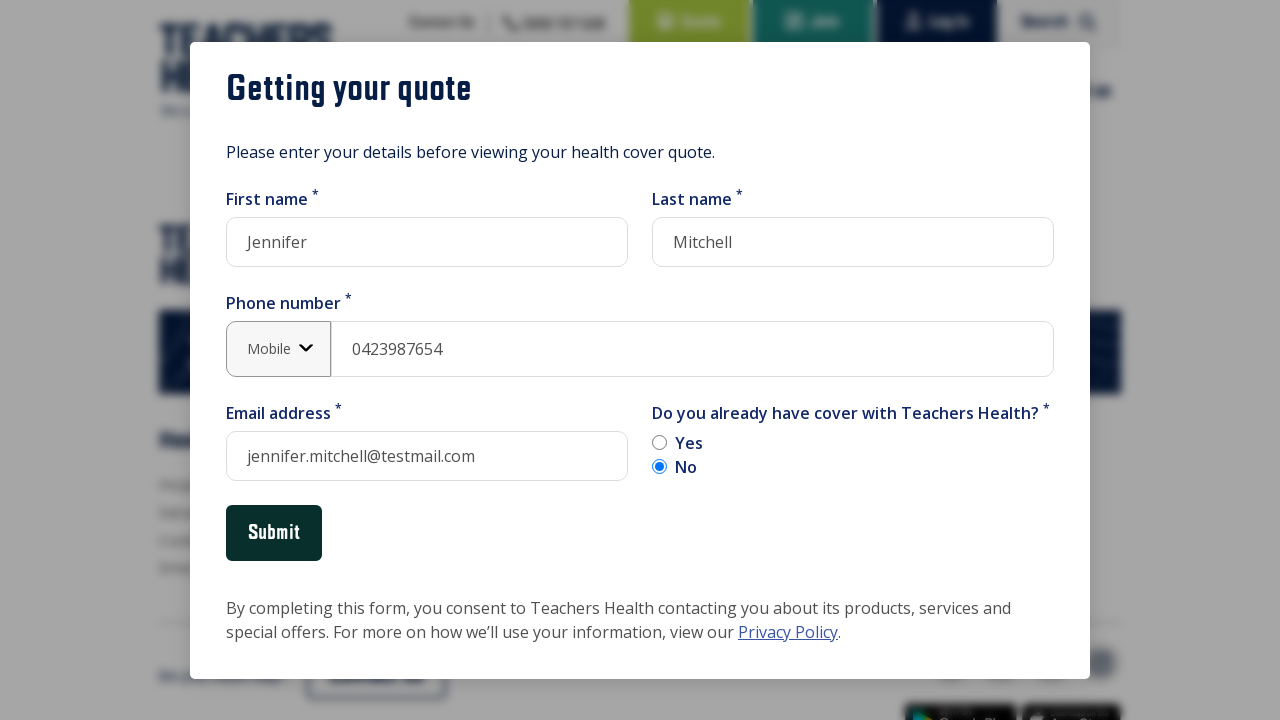

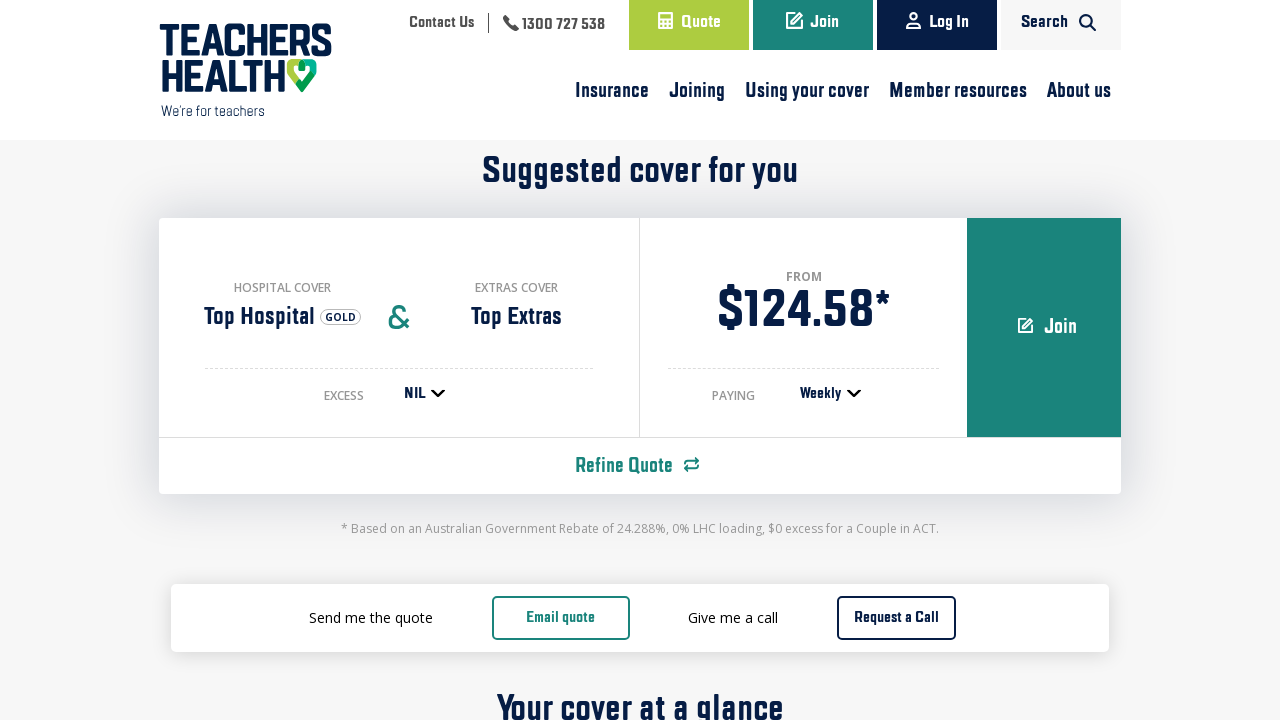